Tests form submission by filling username, password, and comment fields, then verifying the submitted username is displayed correctly

Starting URL: https://testpages.eviltester.com/styled/basic-html-form-test.html

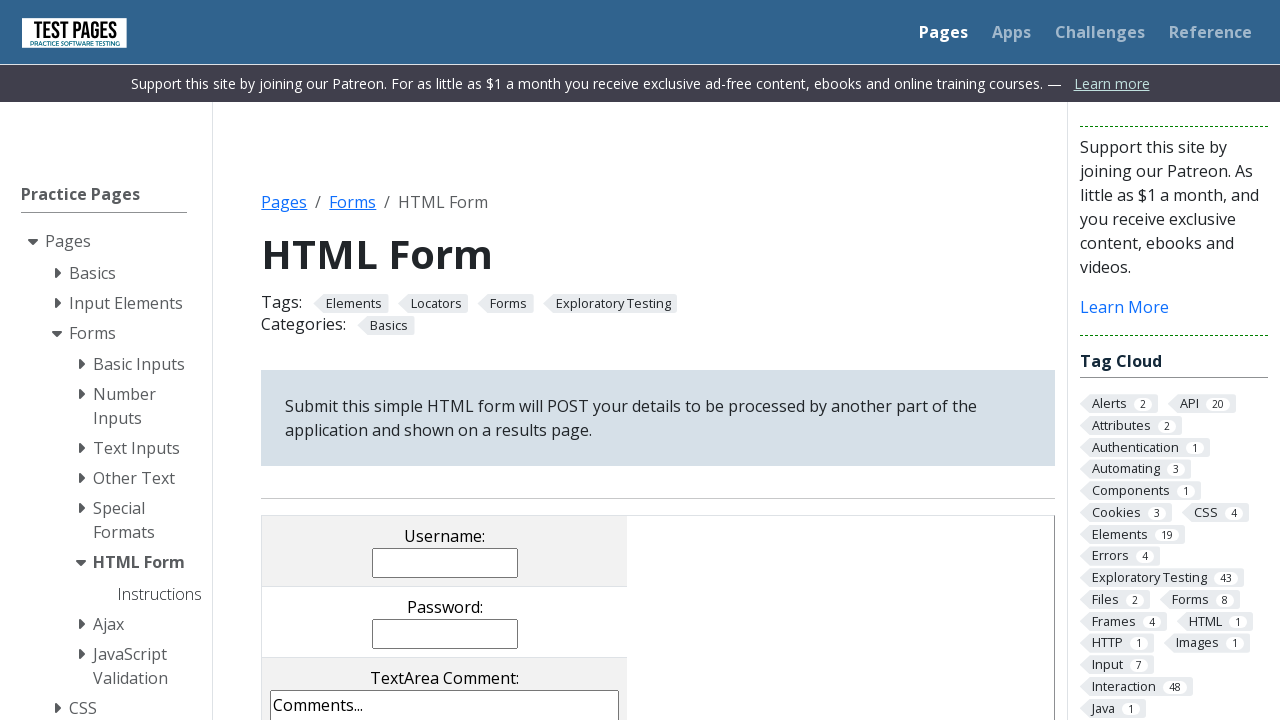

Filled username field with 'testuser456' on input[name='username']
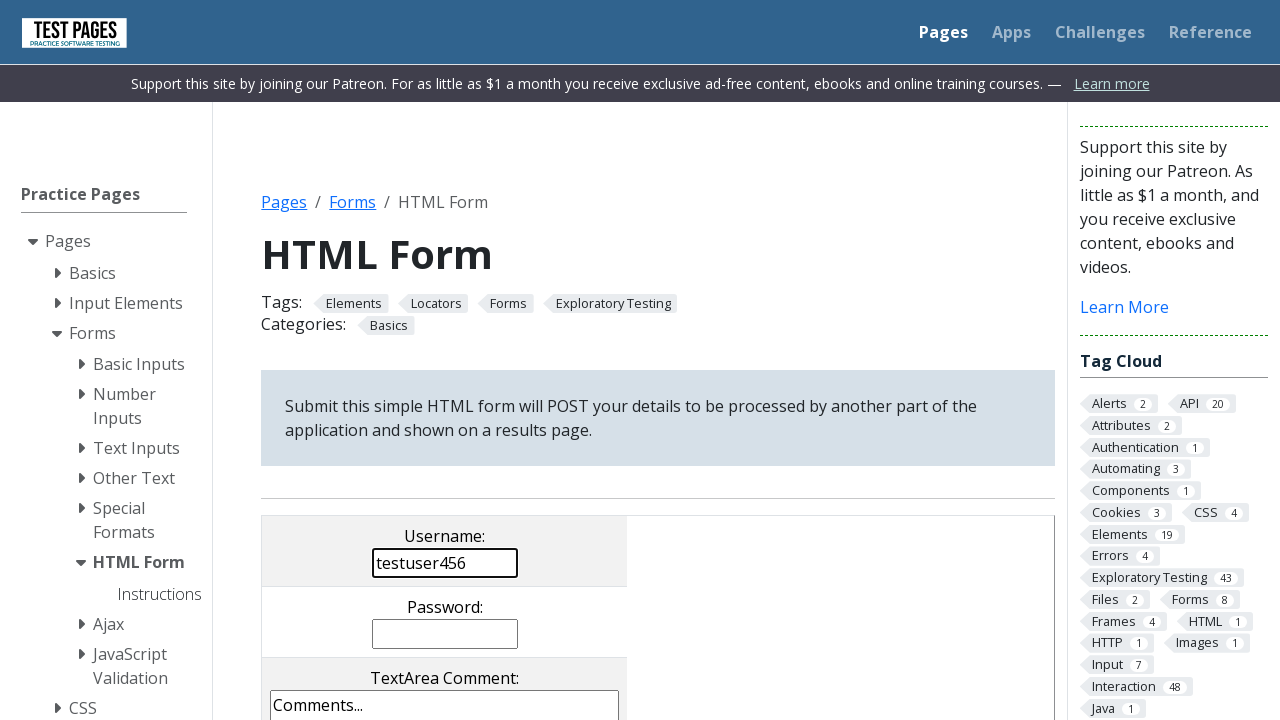

Filled password field with 'SecurePass789!' on input[name='password']
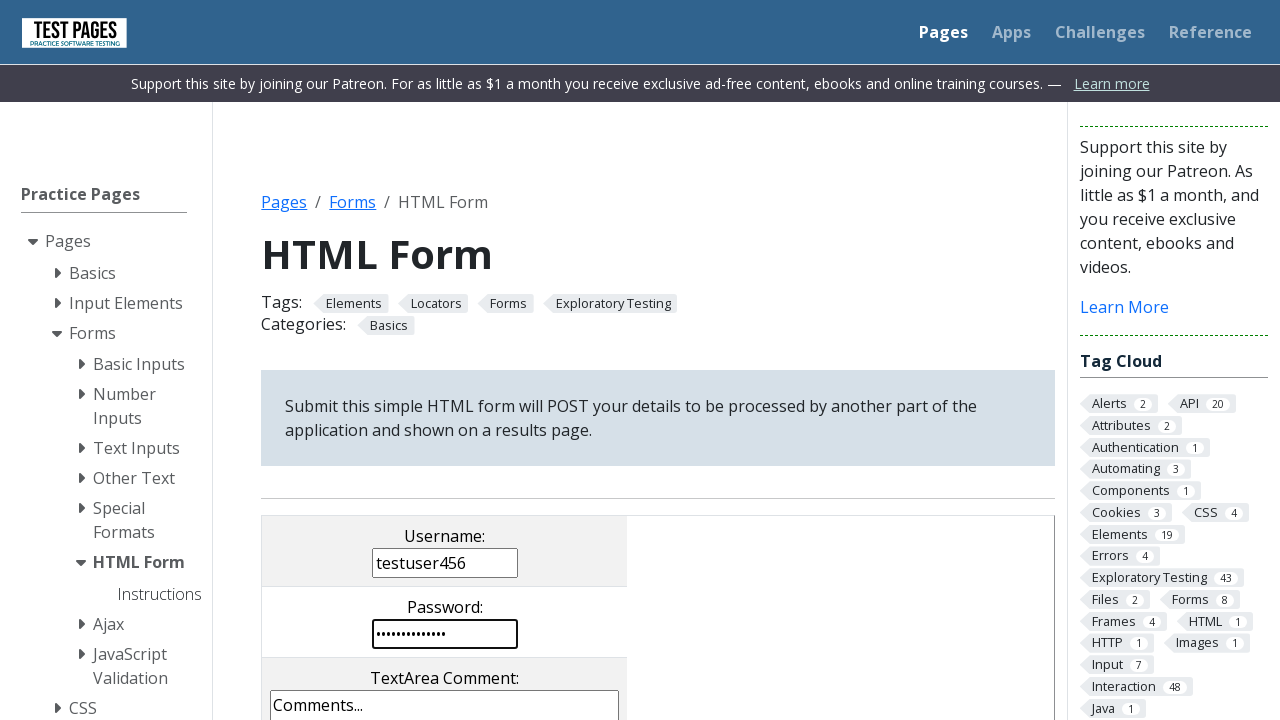

Cleared comment field on textarea[name='comments']
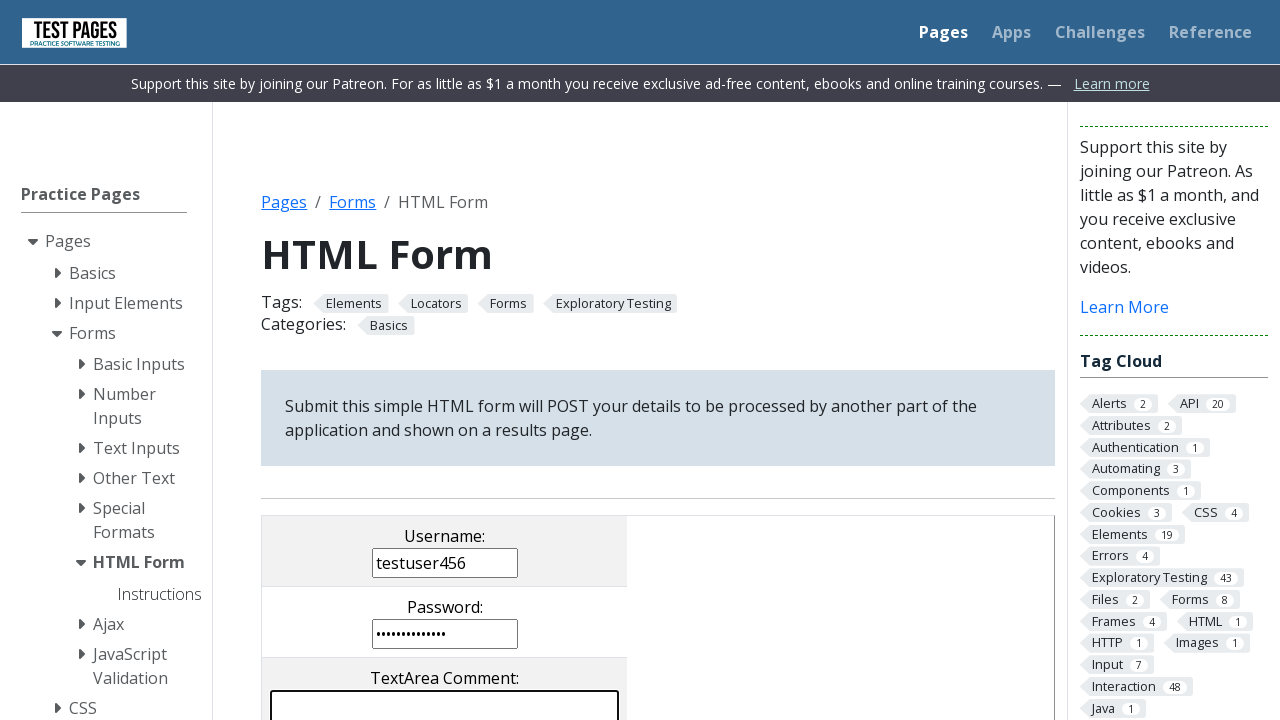

Filled comment field with 'This is a test comment for form submission' on textarea[name='comments']
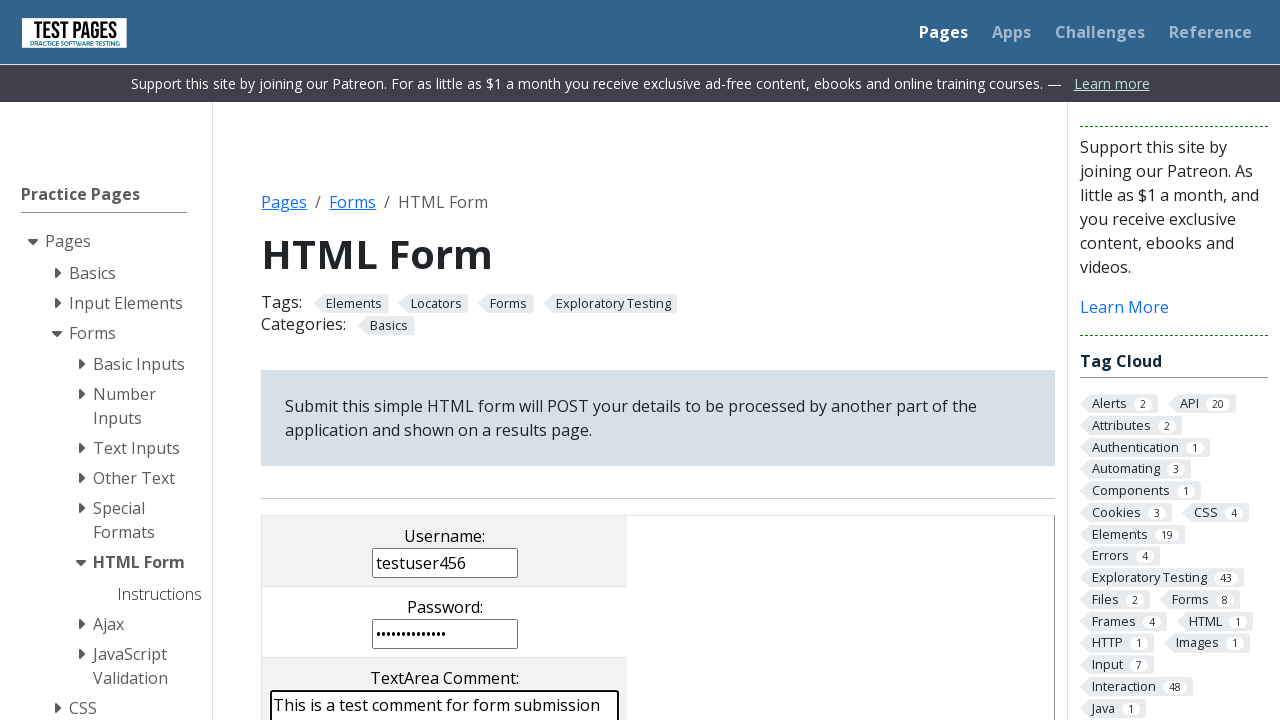

Clicked submit button to submit form at (504, 360) on input[value='submit']
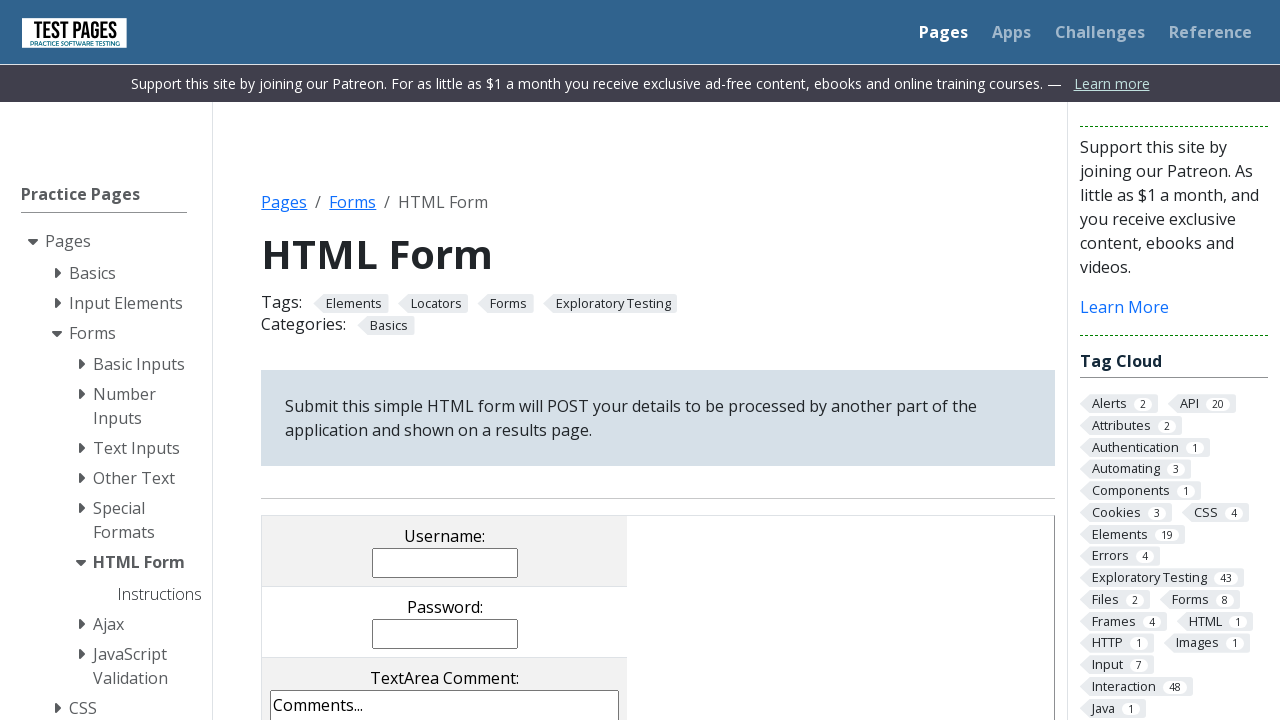

Result page loaded with username confirmation element
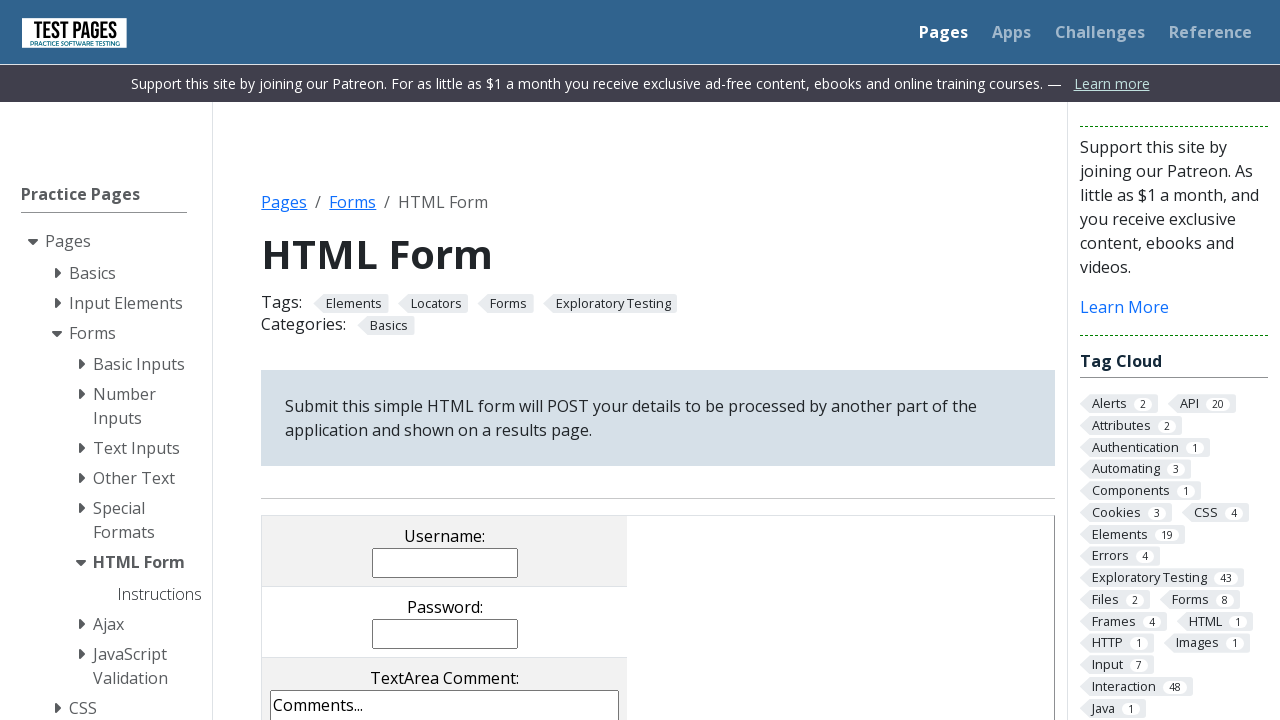

Retrieved submitted username: 'testuser456'
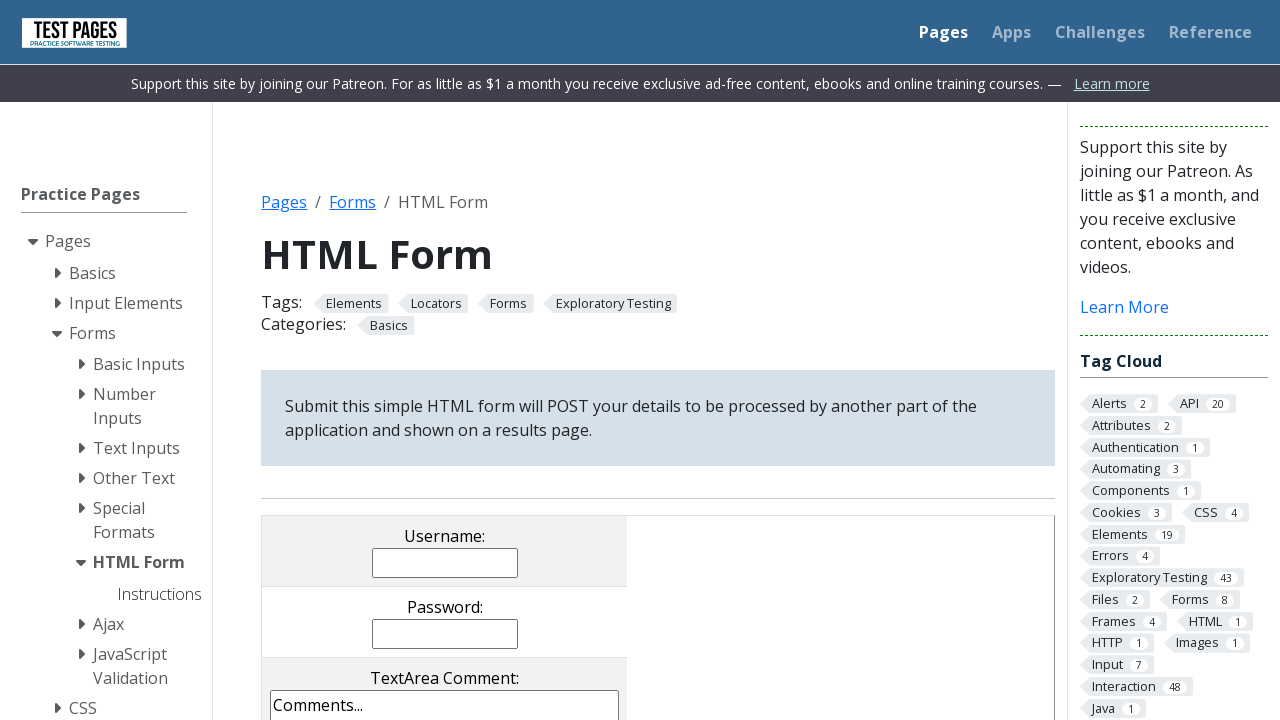

Verified submitted username matches expected value 'testuser456'
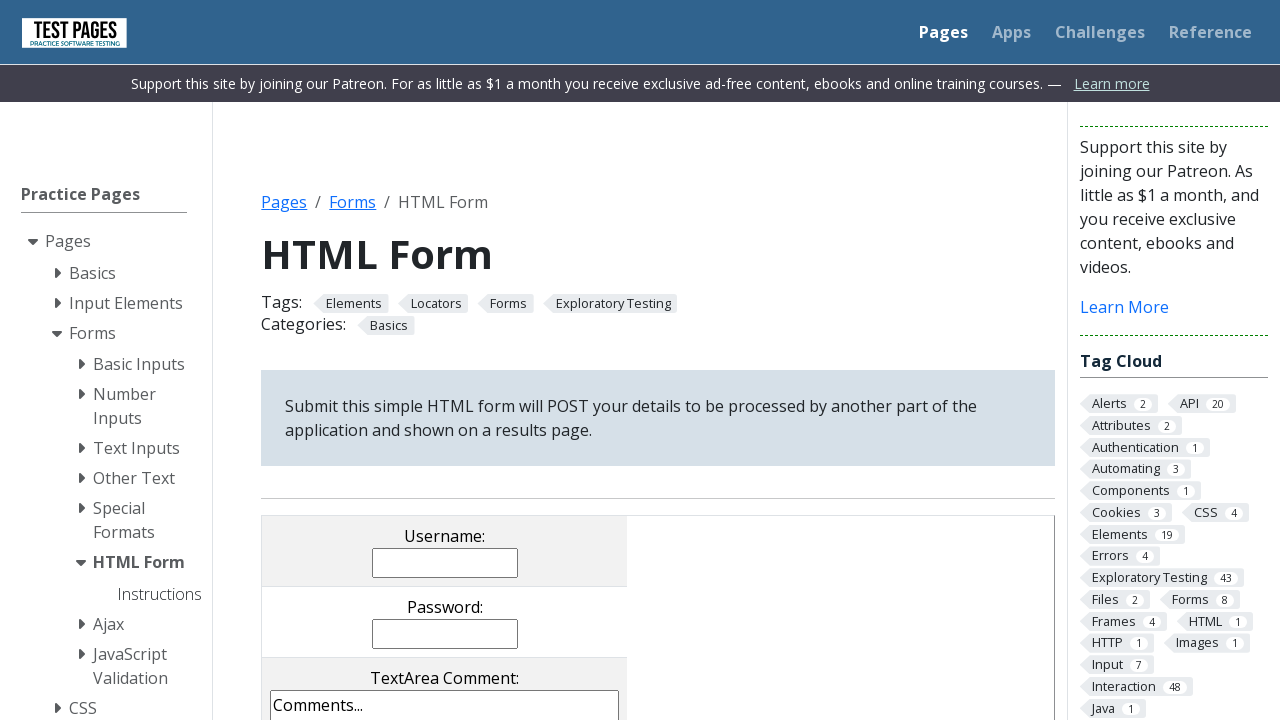

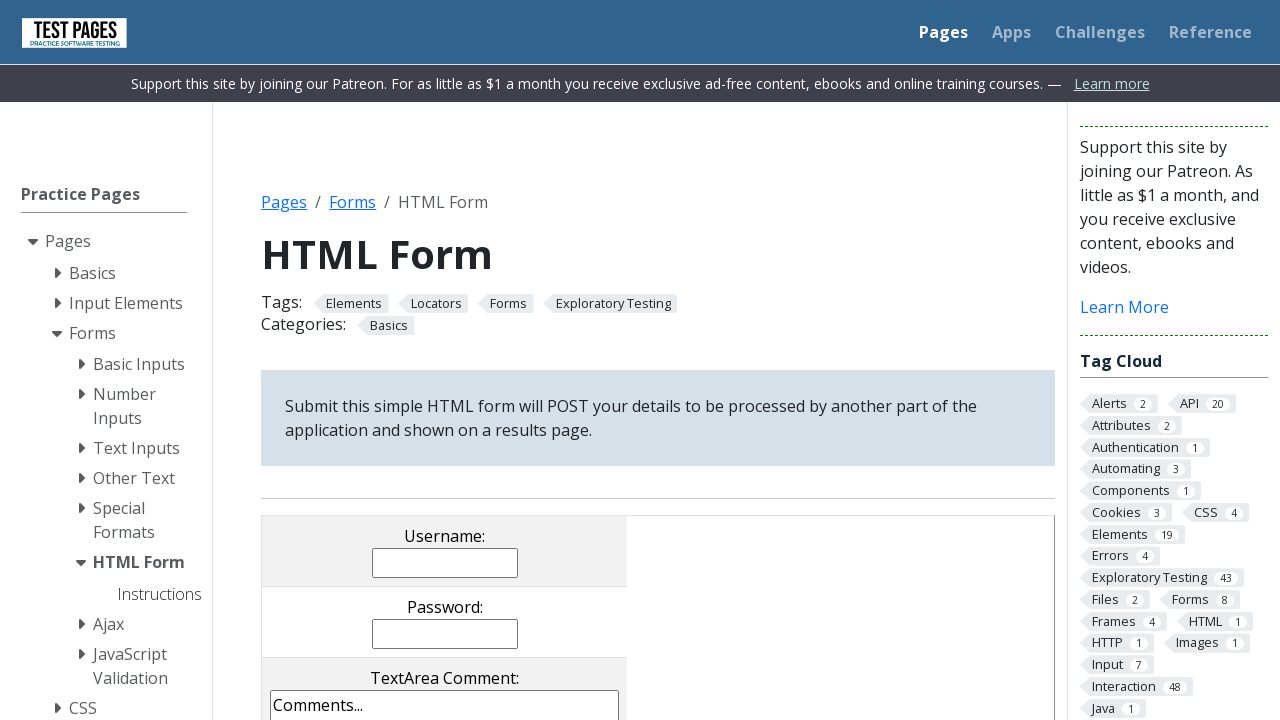